Tests page scrolling functionality by scrolling to the bottom of the page and then back to the top

Starting URL: https://www.w3schools.com/

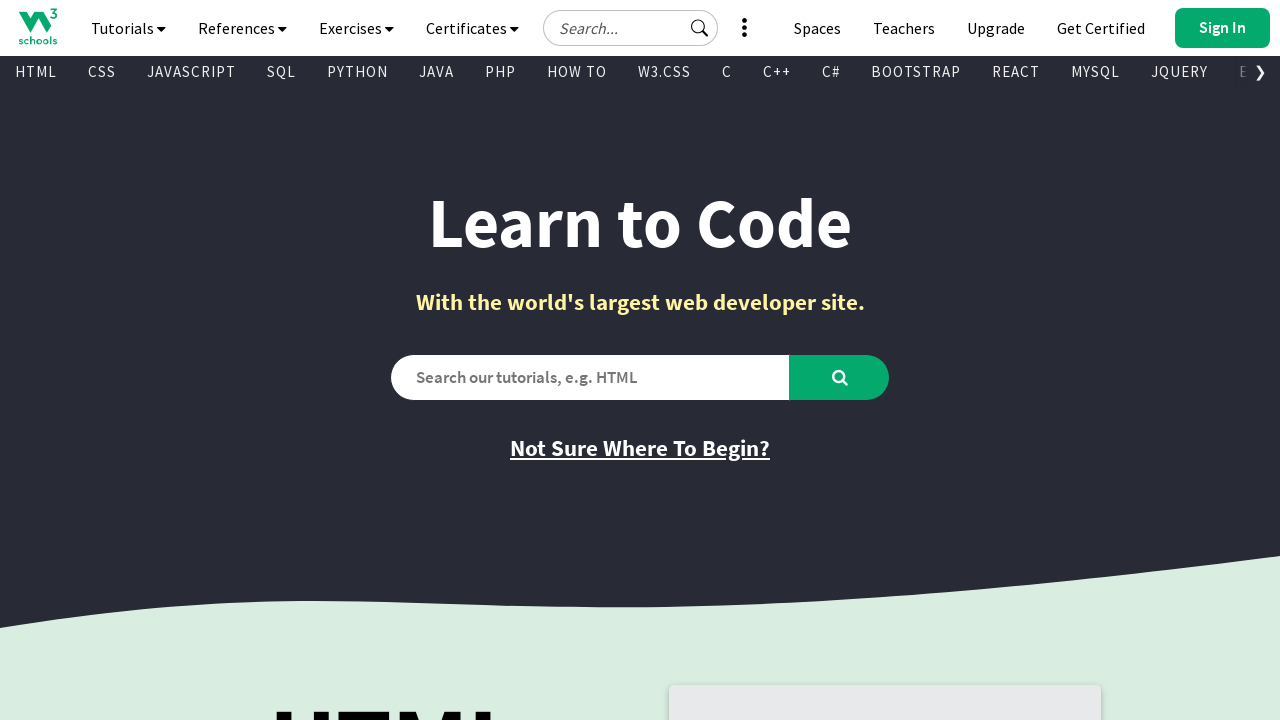

Scrolled to the bottom of the page
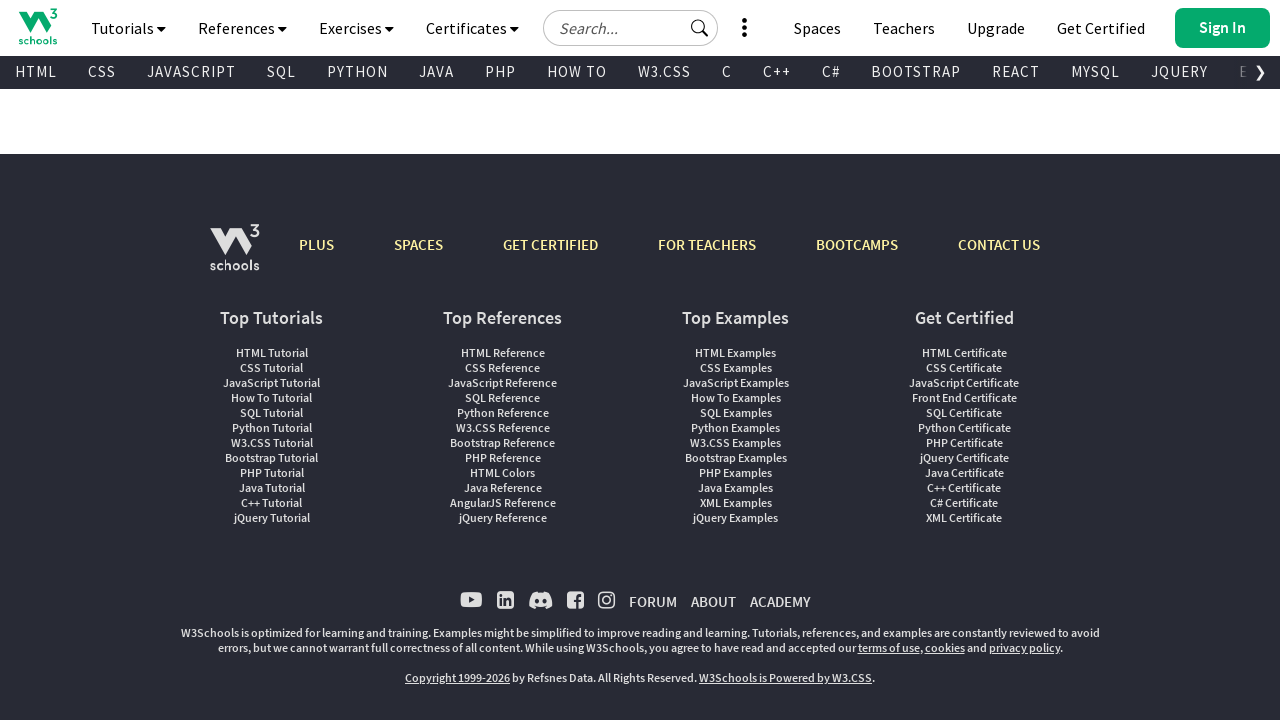

Waited 3 seconds for scroll to complete
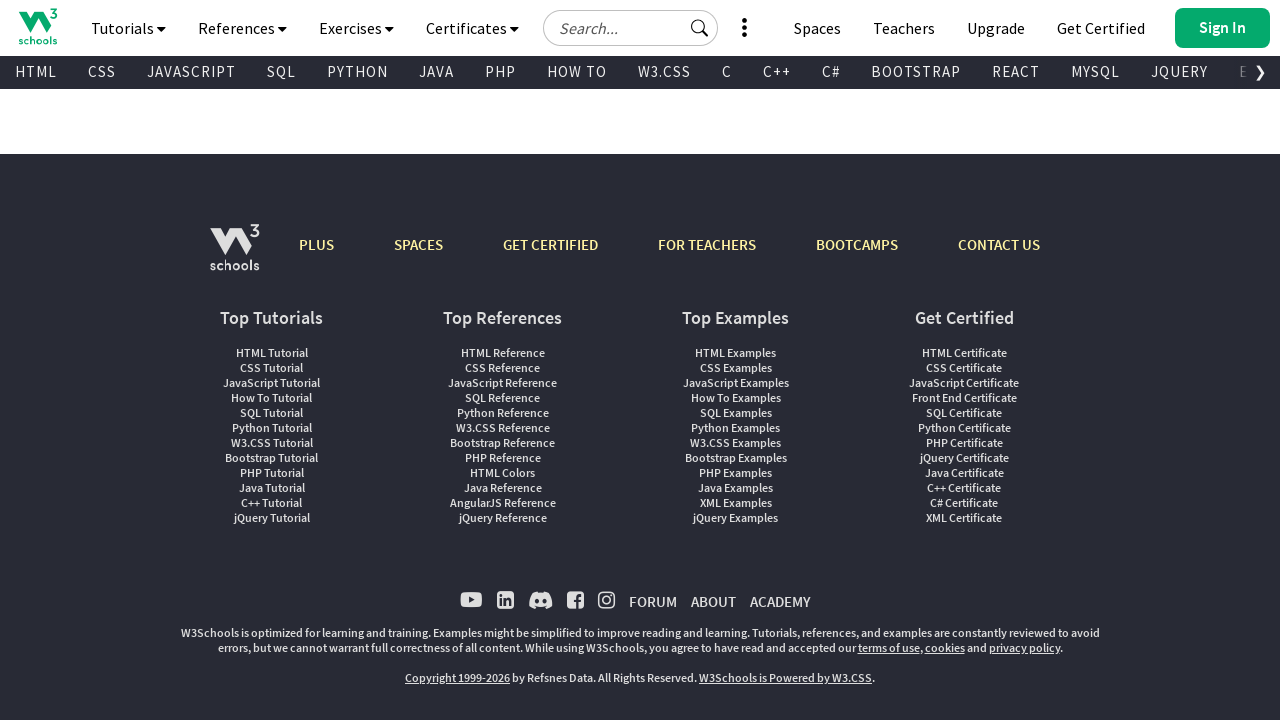

Scrolled back to the top of the page
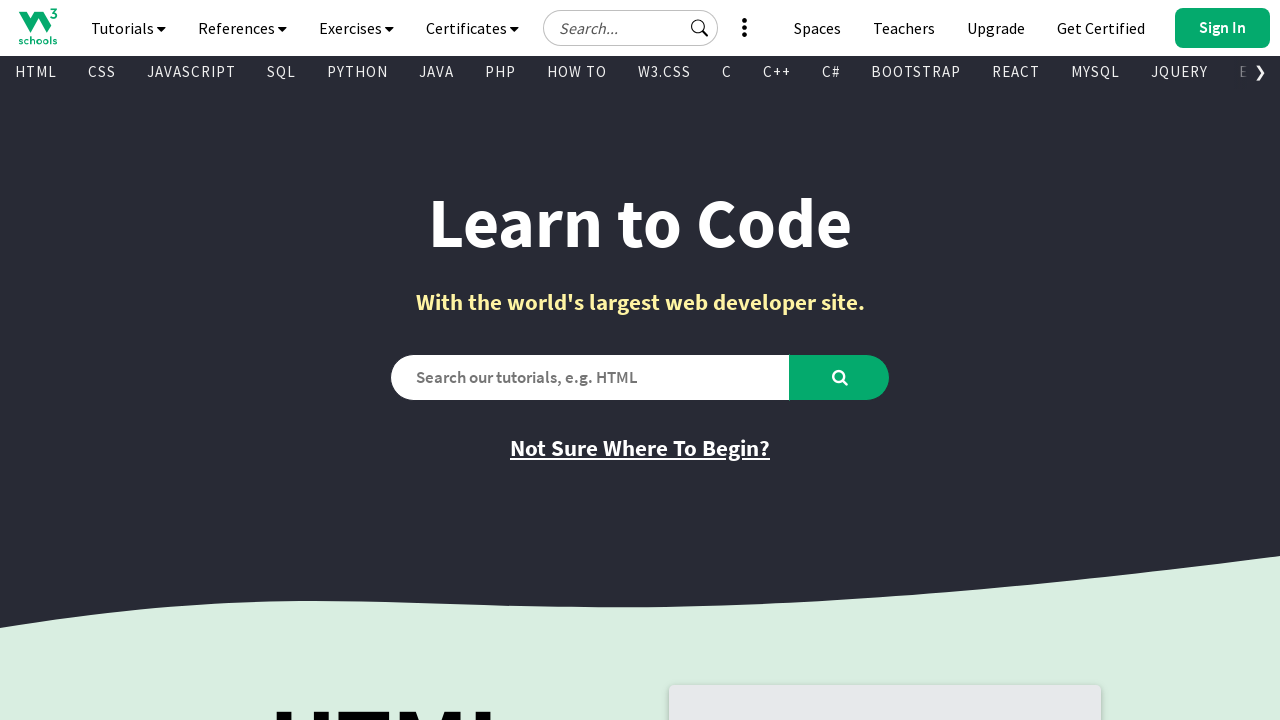

Waited 3 seconds to see the scroll effect
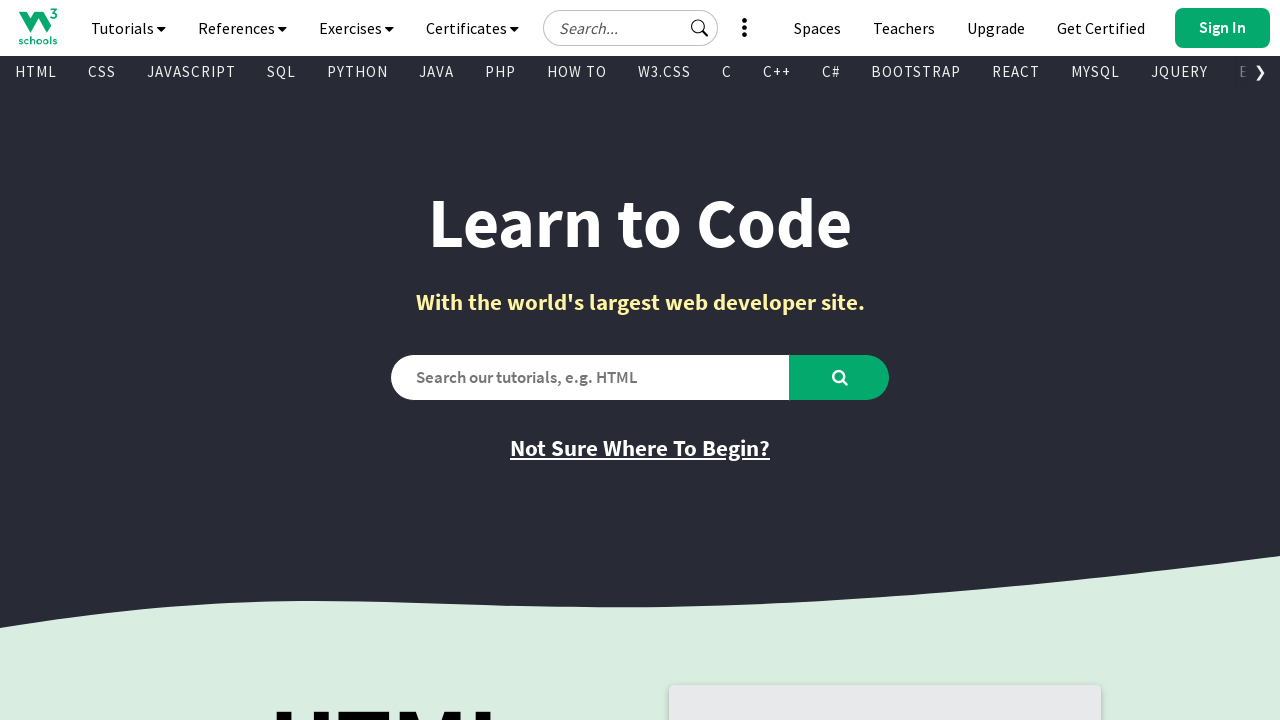

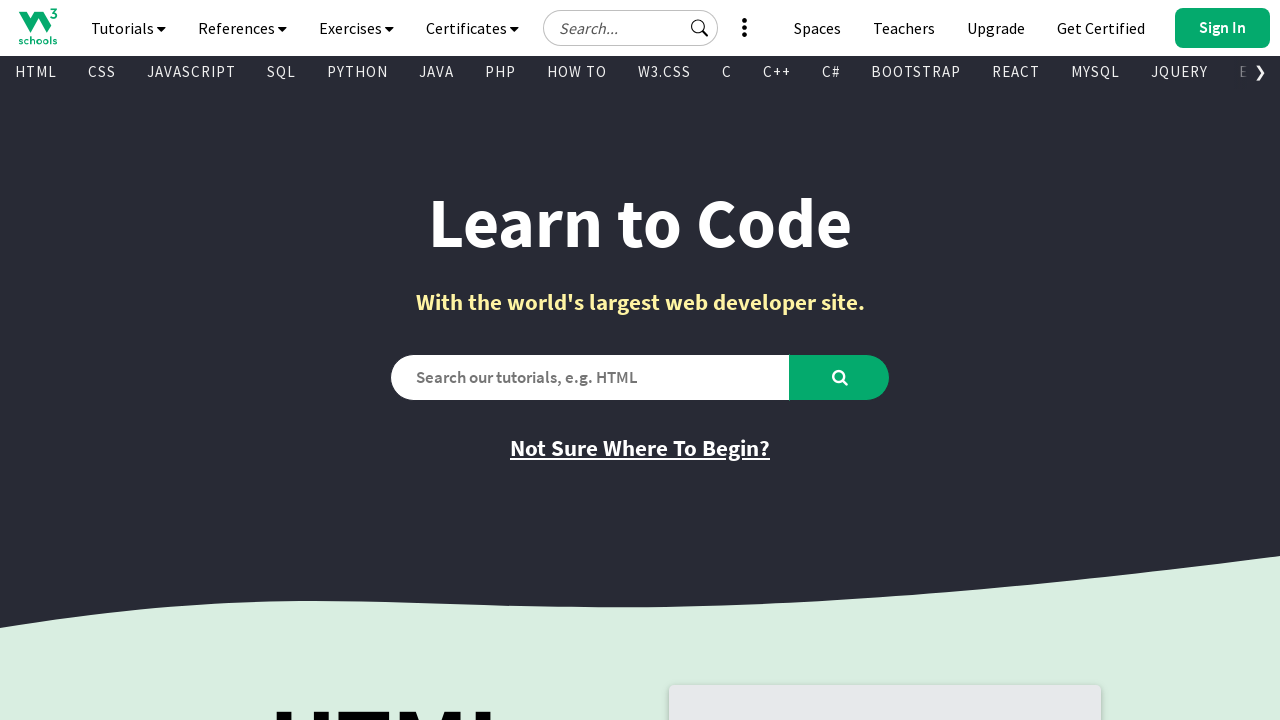